Tests mouse hover functionality by hovering over a button and clicking the Top link from the dropdown menu

Starting URL: https://rahulshettyacademy.com/AutomationPractice/

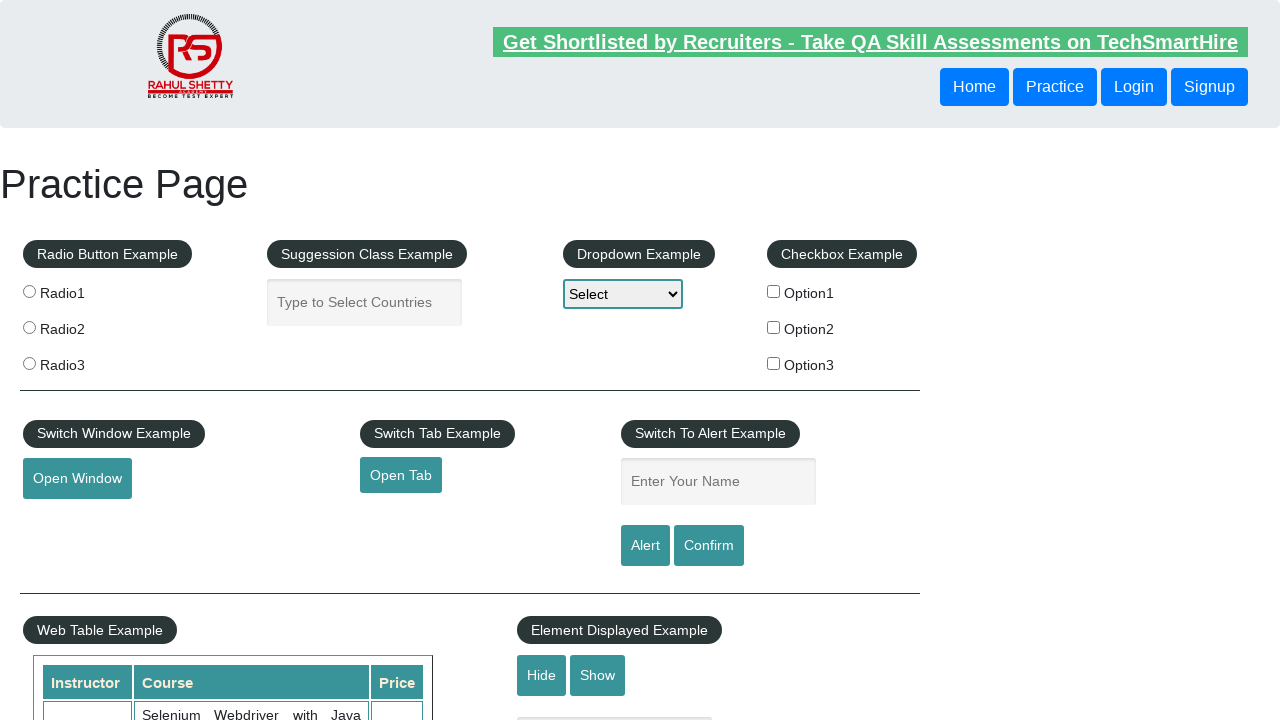

Scrolled down 1100 pixels to locate mouse hover element
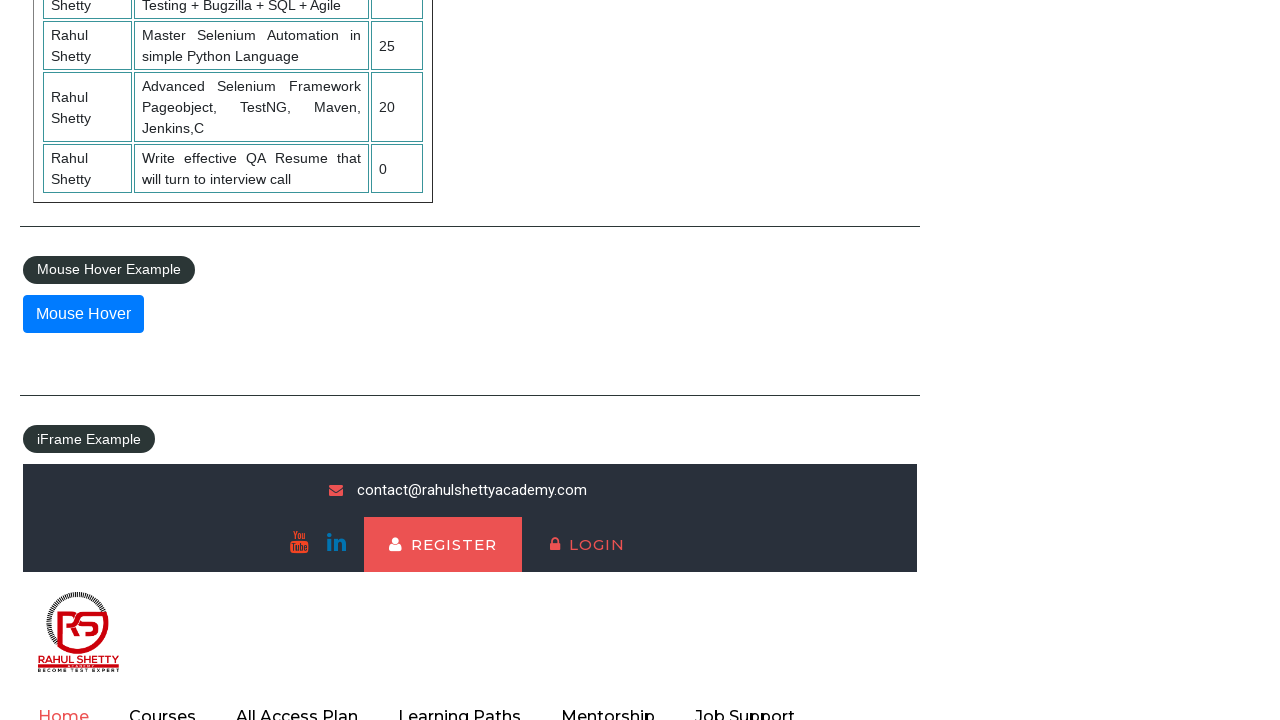

Hovered over the mouse hover button at (83, 314) on #mousehover
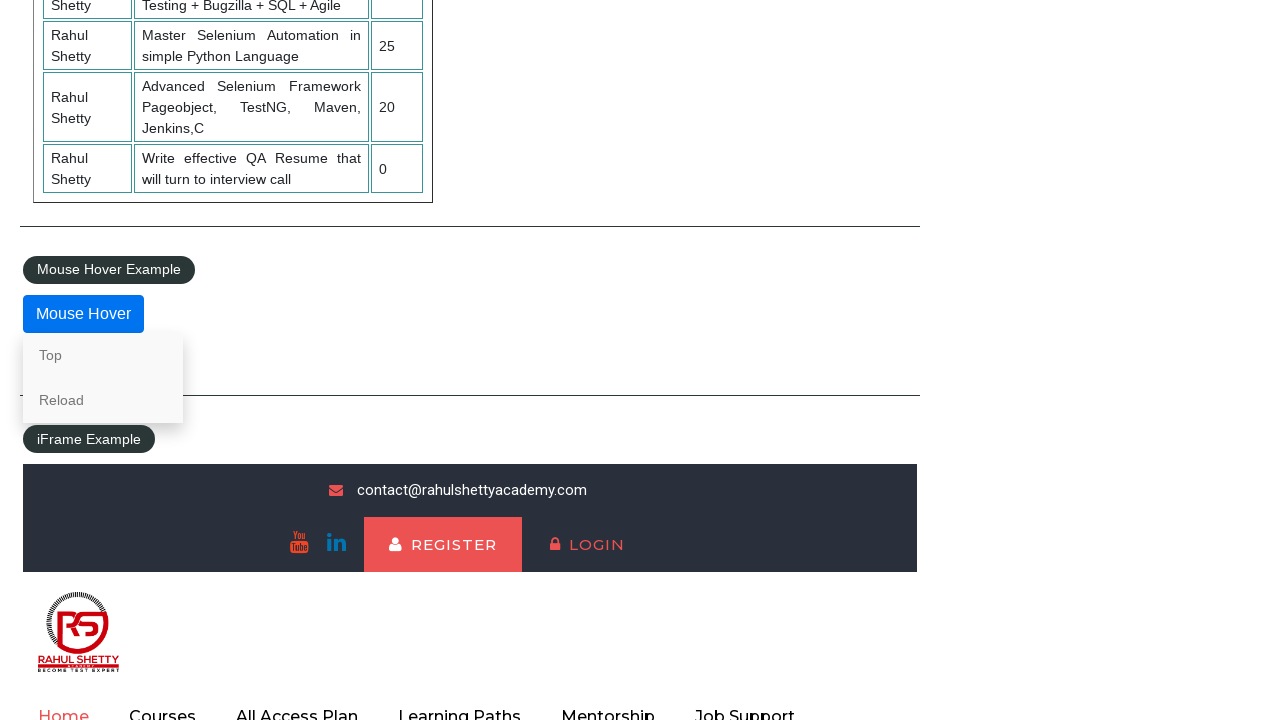

Clicked the 'Top' link from the dropdown menu at (103, 355) on a:has-text('Top')
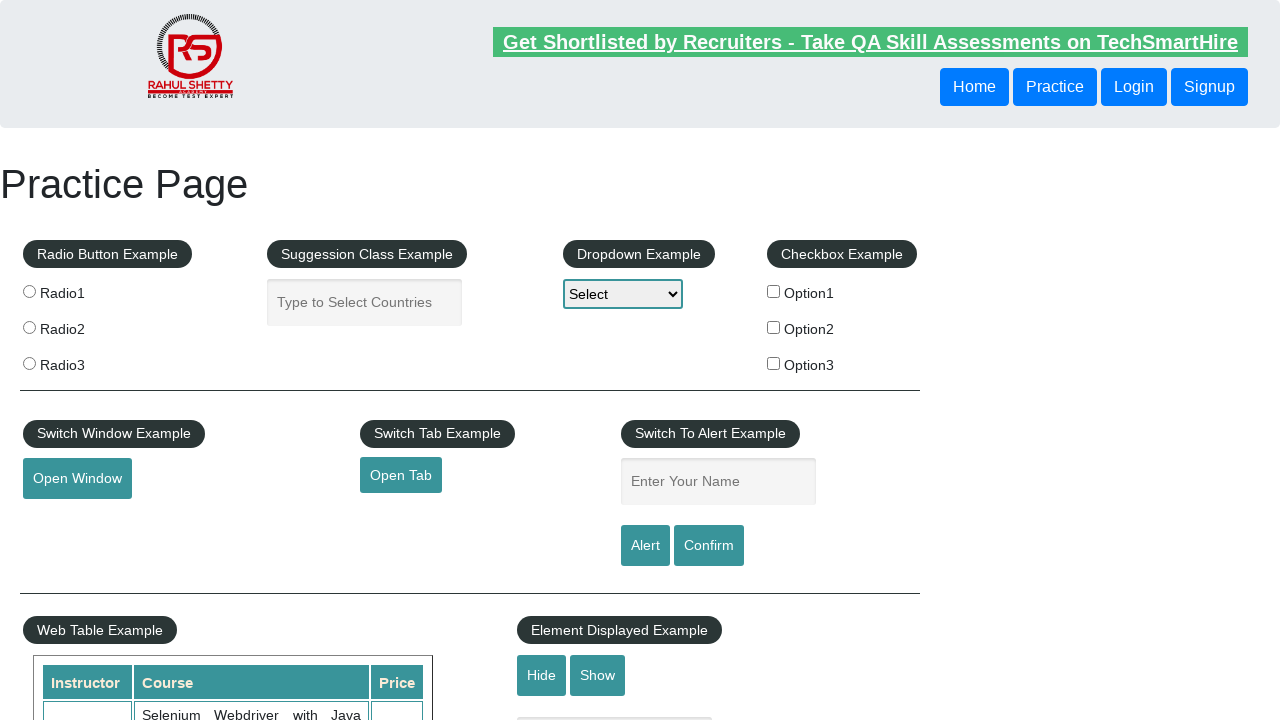

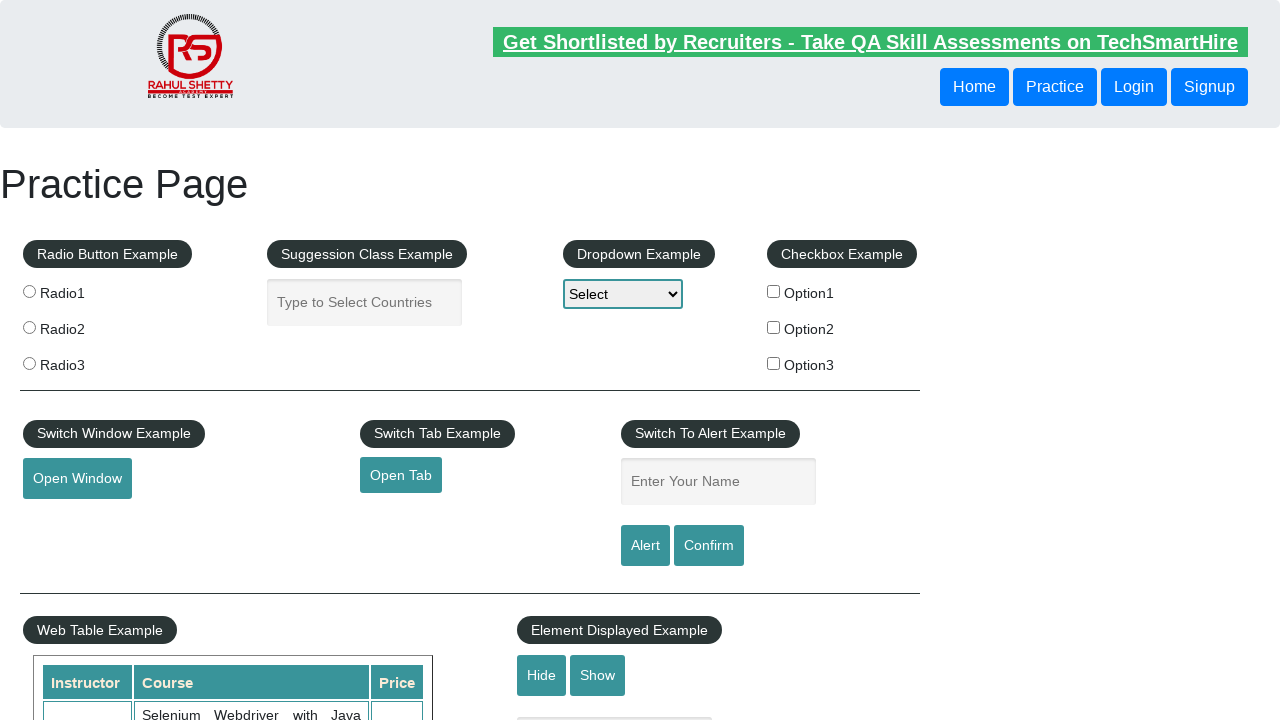